Navigates to tables page and reads all table data from the first page

Starting URL: https://selenium-test-react.vercel.app/

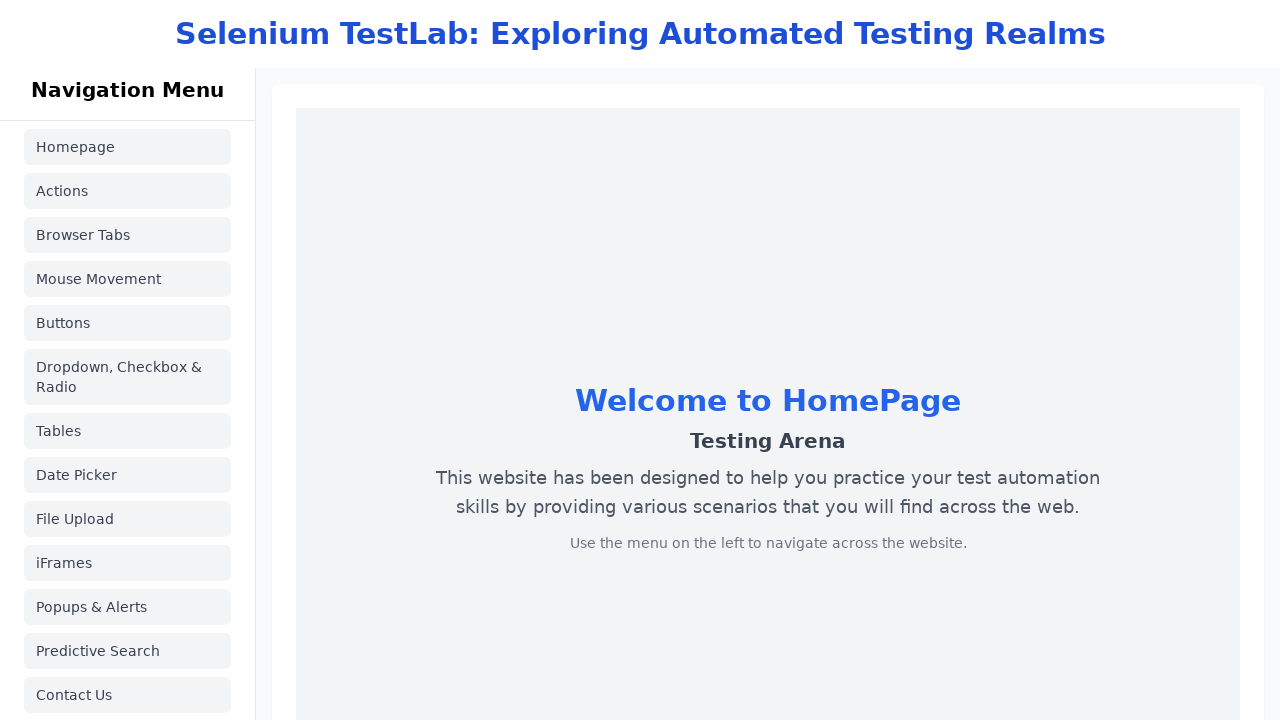

Clicked on tables page link at (128, 431) on a[href='/tables']
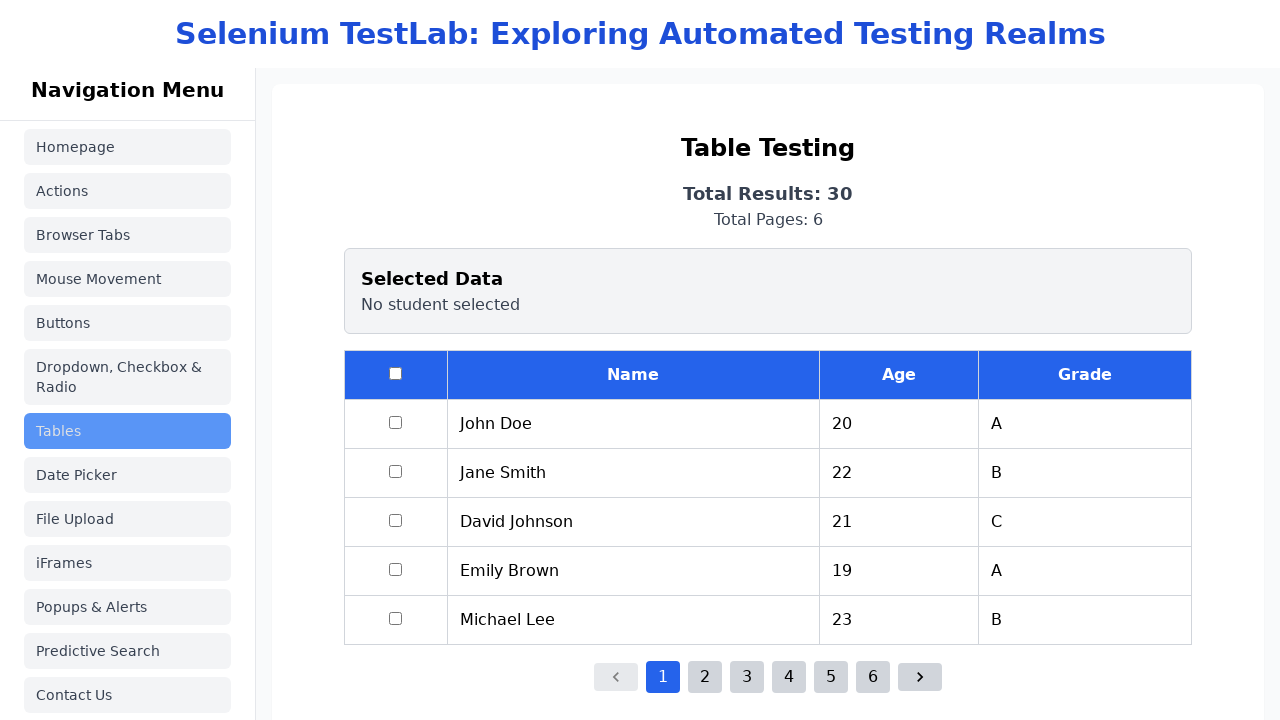

Table with id 'mytable' loaded
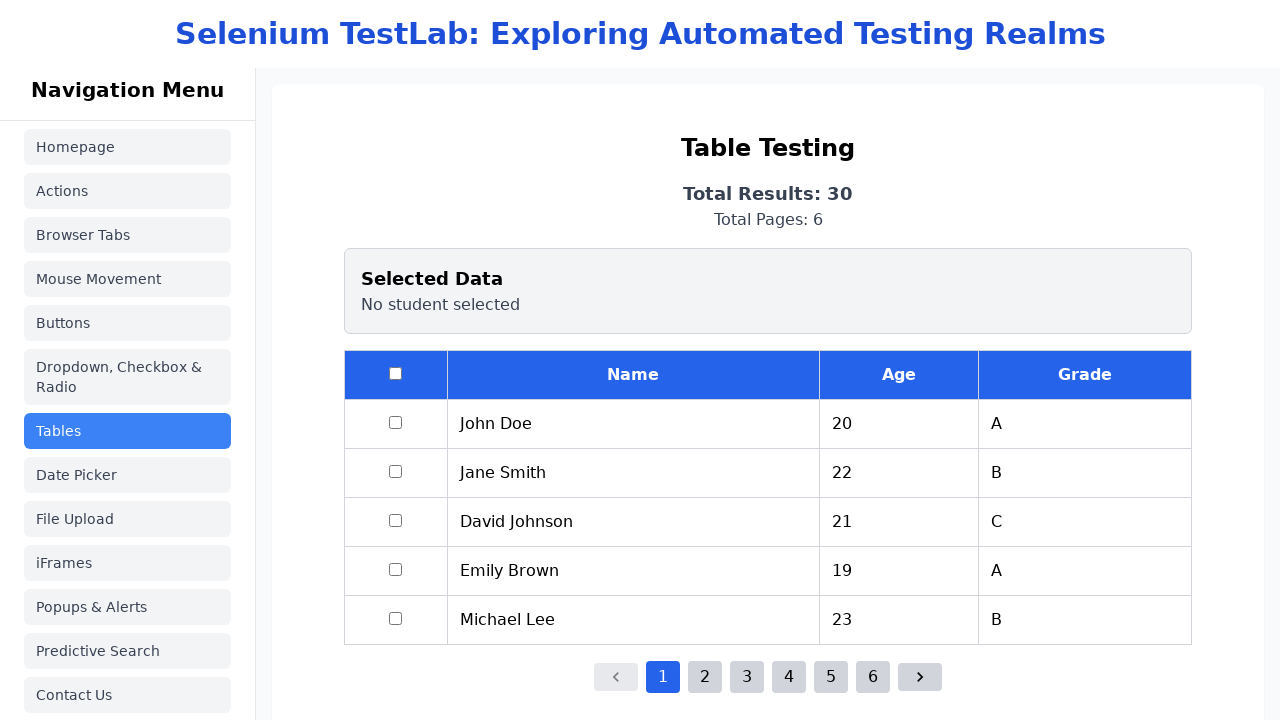

Located all table rows
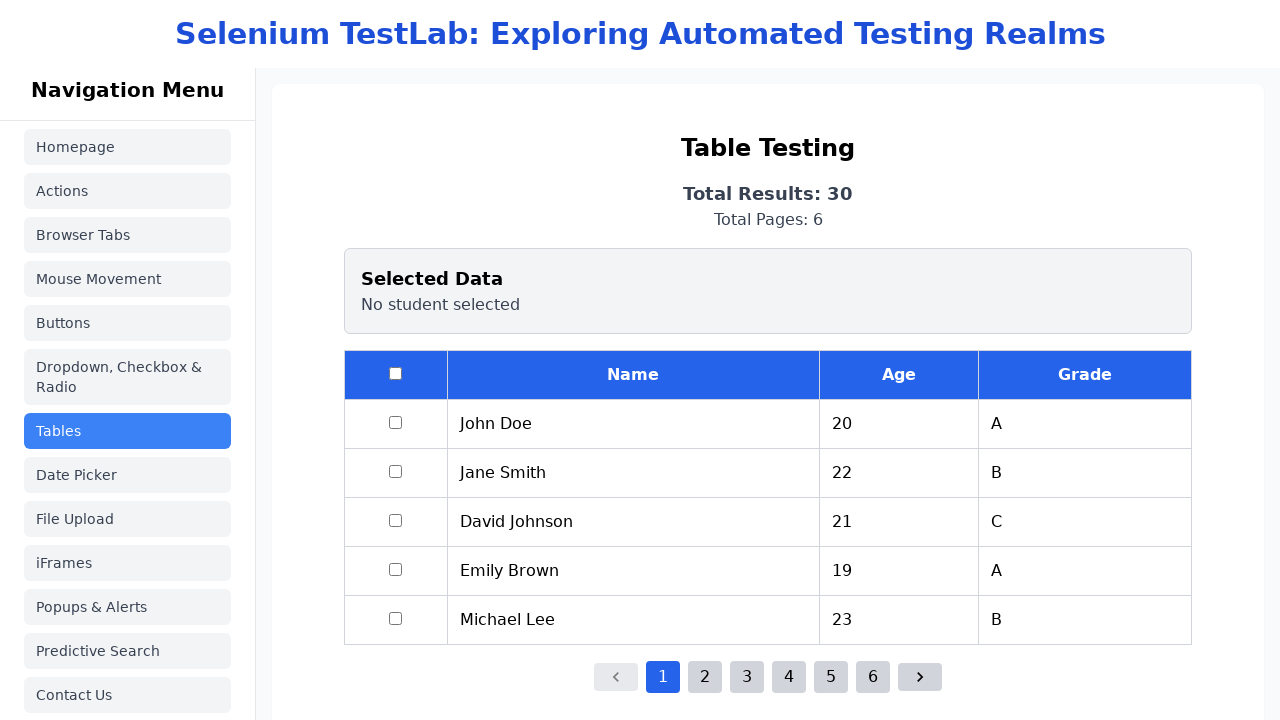

Read all columns from row 1
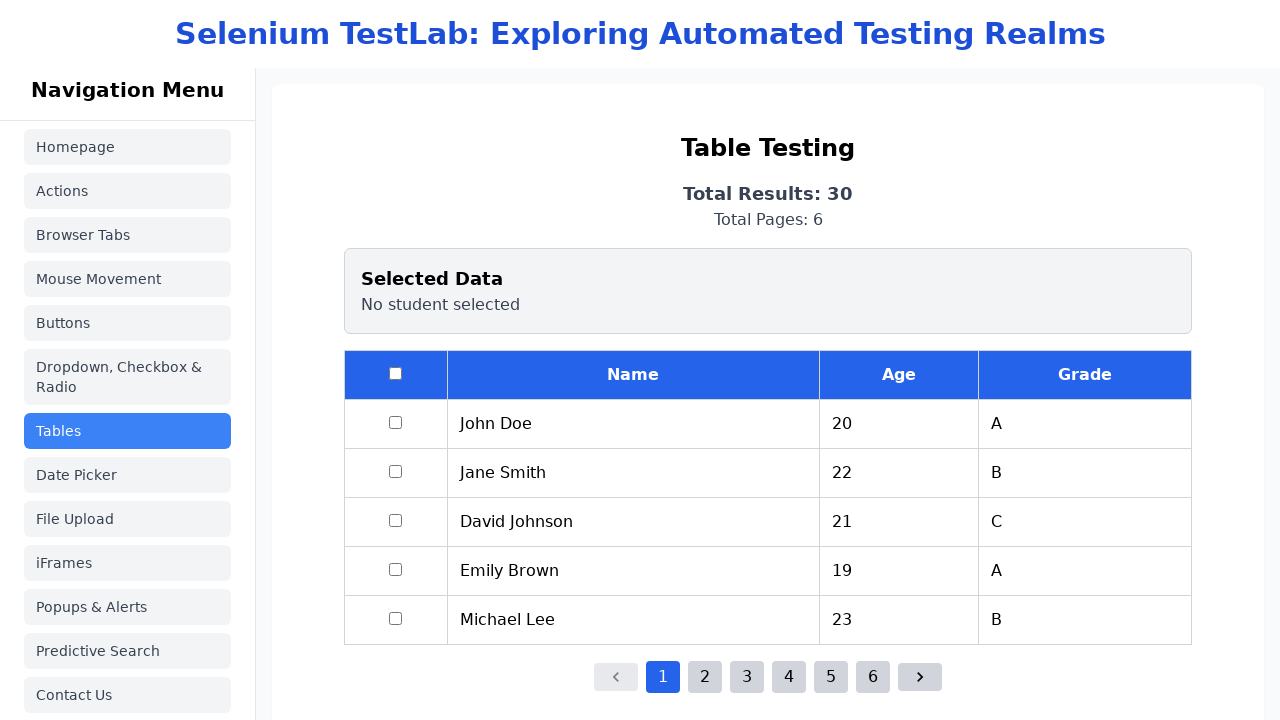

Read all columns from row 2
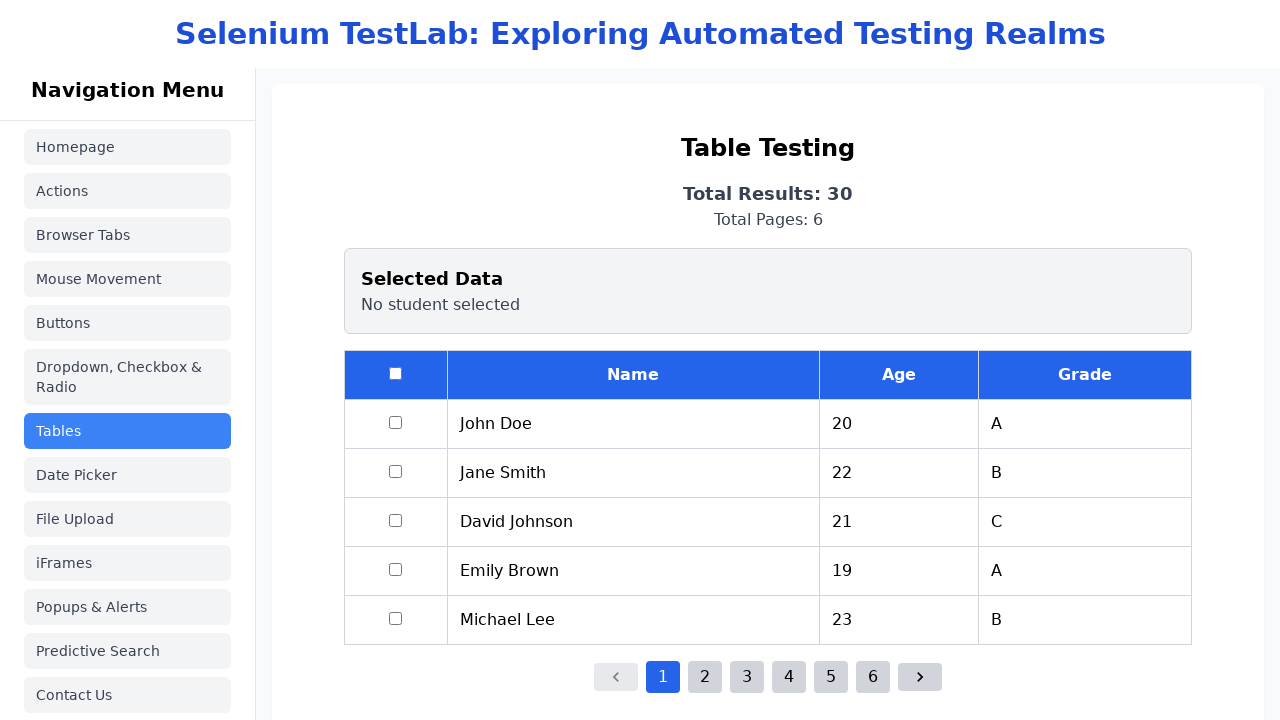

Read all columns from row 3
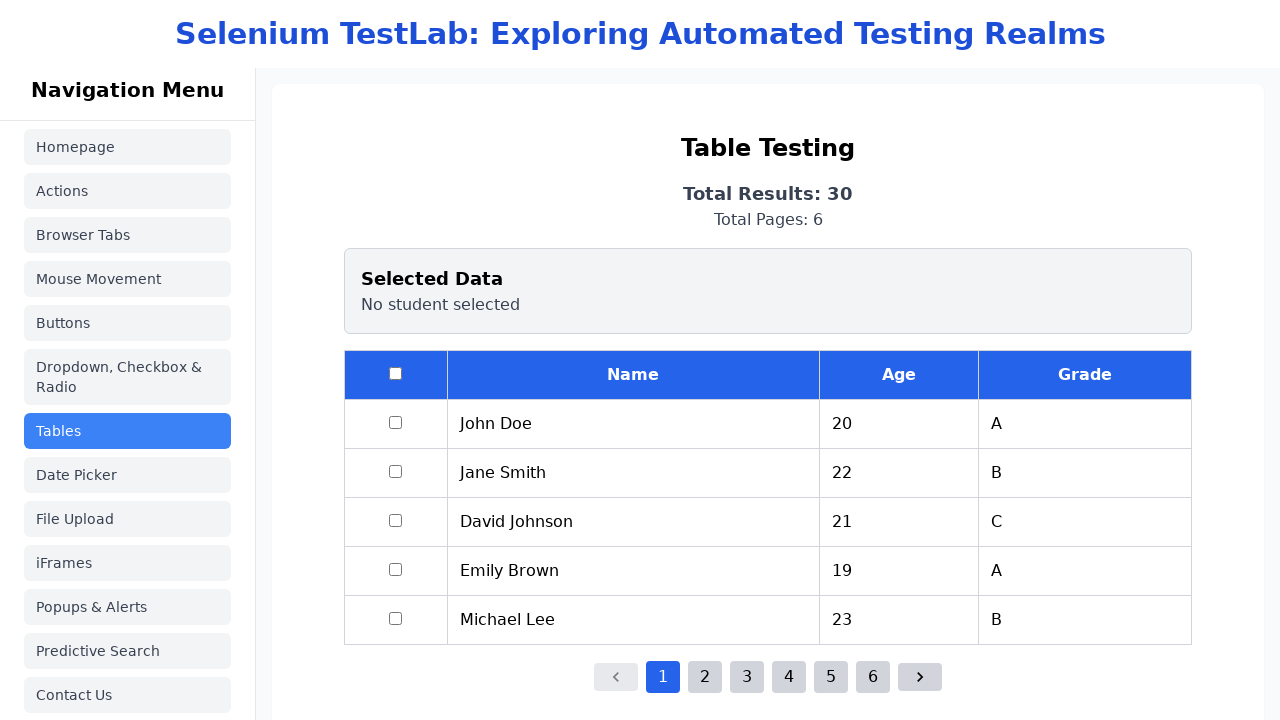

Read all columns from row 4
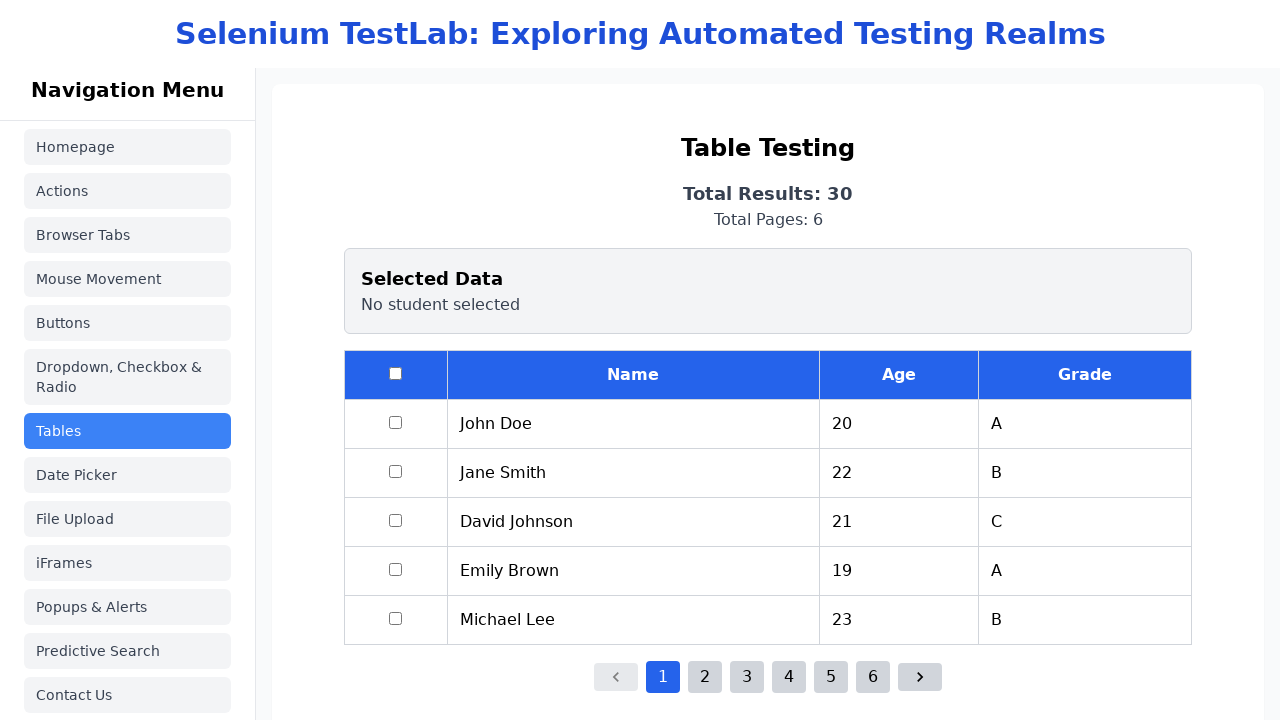

Read all columns from row 5
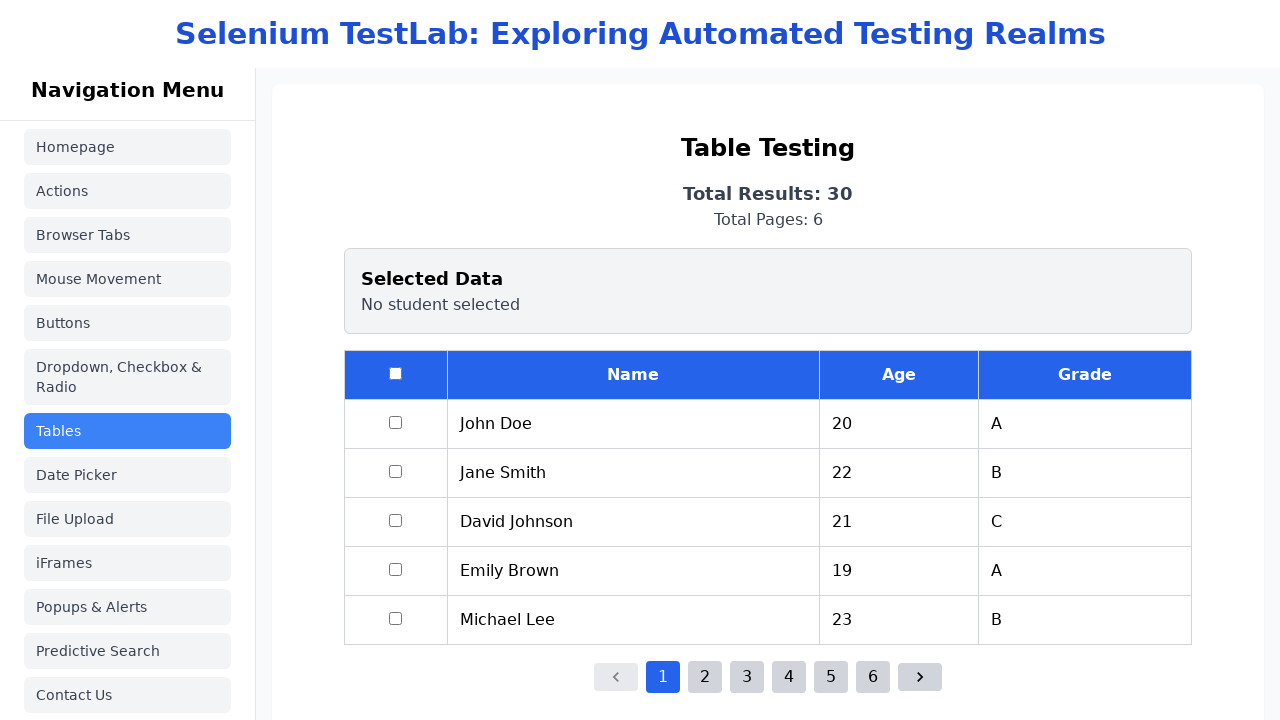

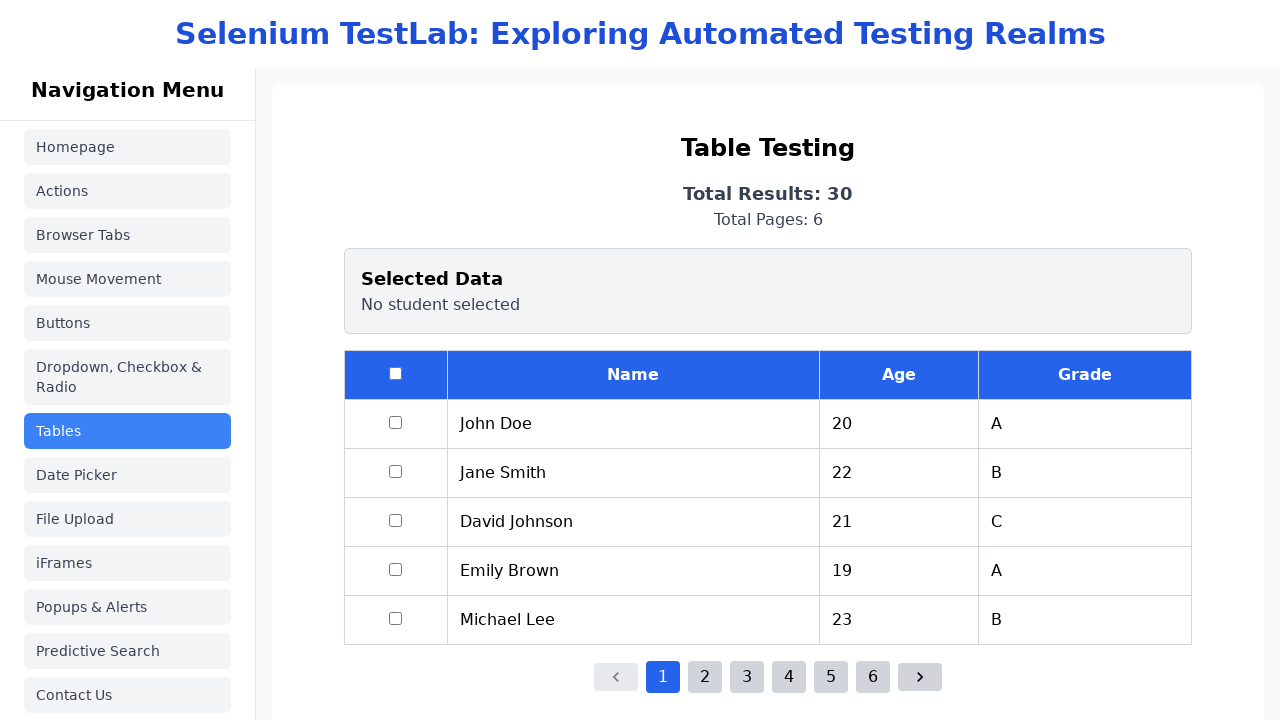